Tests iframe interaction on W3Schools by switching to the result iframe and clicking a button within it

Starting URL: https://www.w3schools.com/js/tryit.asp?filename=tryjs_myfirst

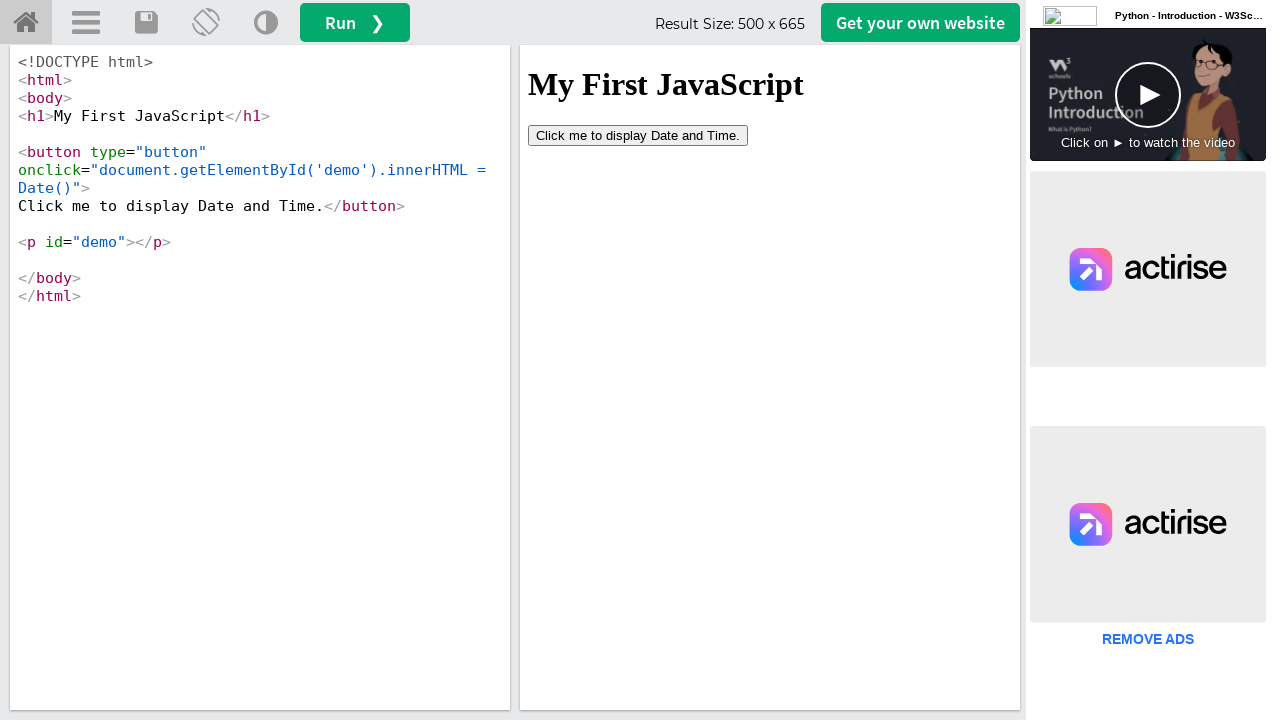

Located the iframeResult iframe
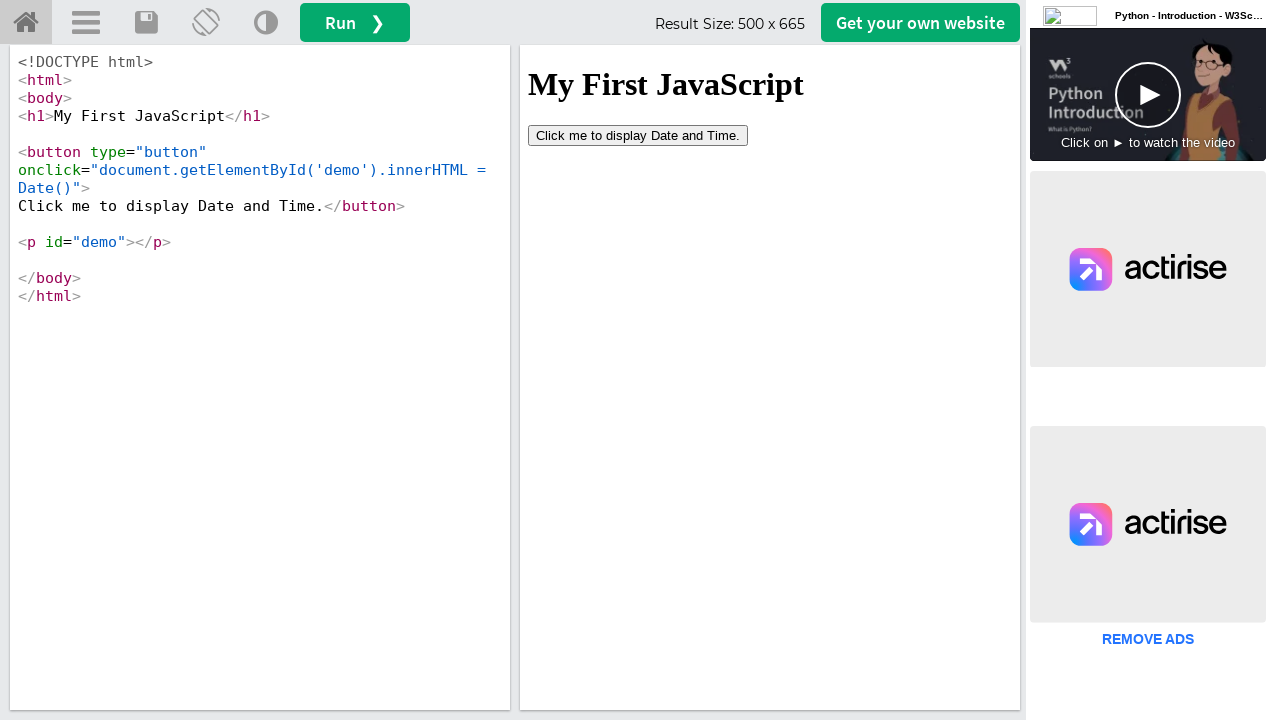

Clicked the 'Click me to' button within the iframe at (638, 135) on iframe[name='iframeResult'] >> internal:control=enter-frame >> xpath=//button[co
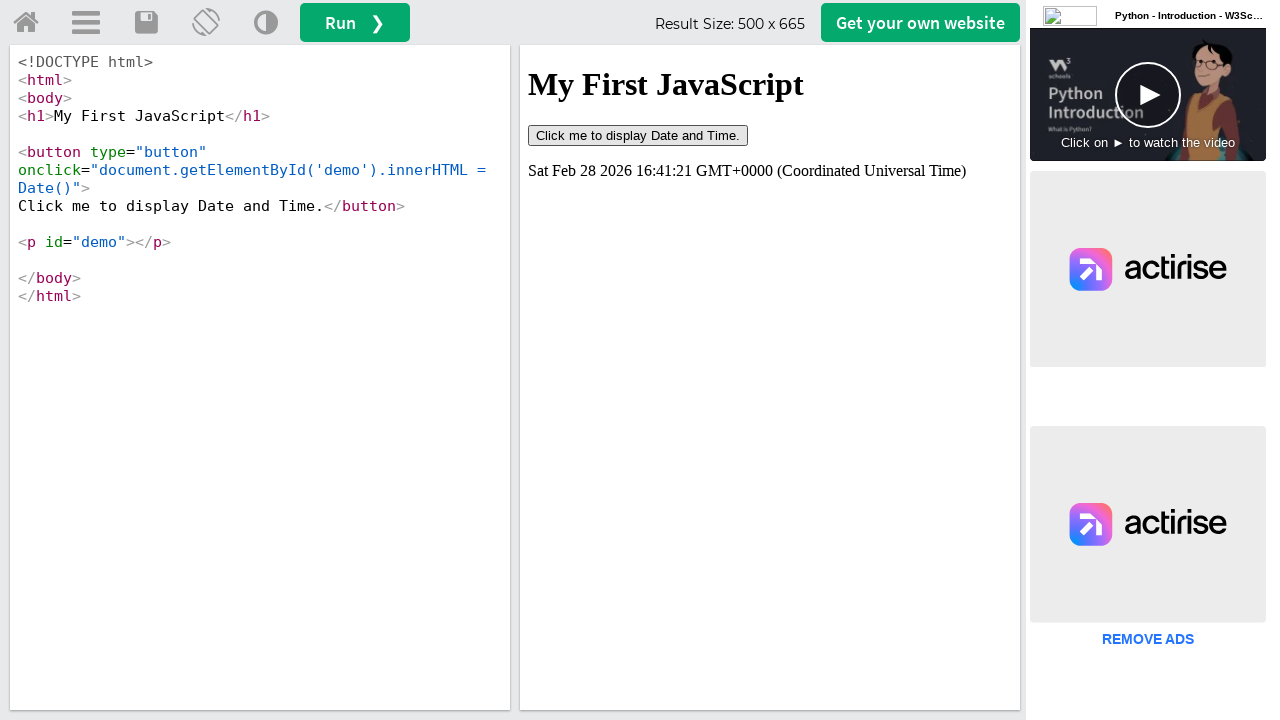

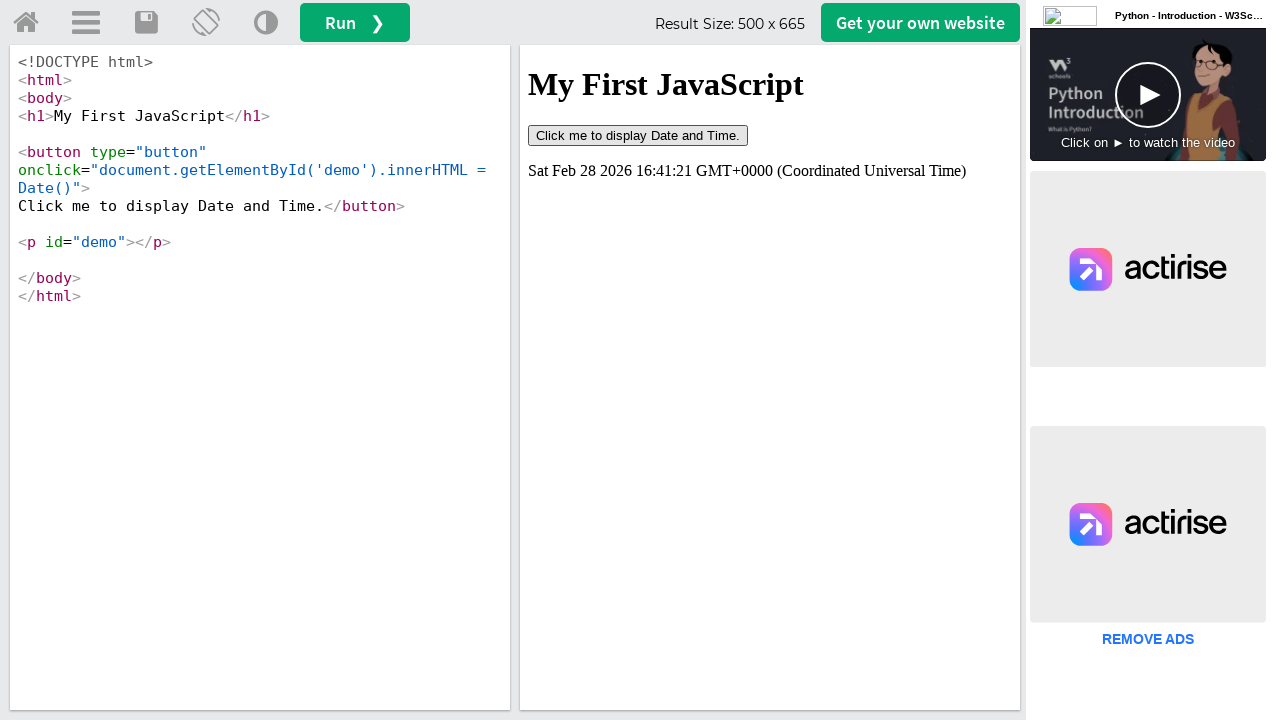